Tests filtering to show all todo items after viewing filtered lists

Starting URL: https://demo.playwright.dev/todomvc

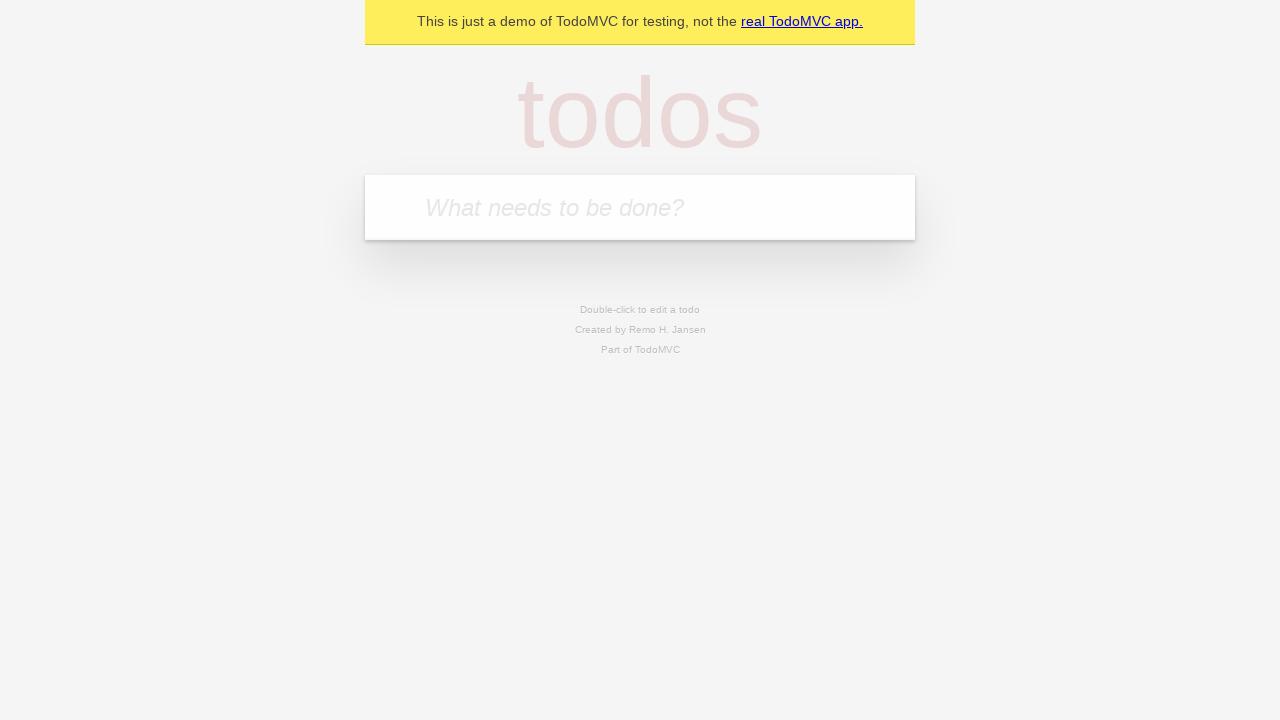

Filled todo input with 'buy some cheese' on internal:attr=[placeholder="What needs to be done?"i]
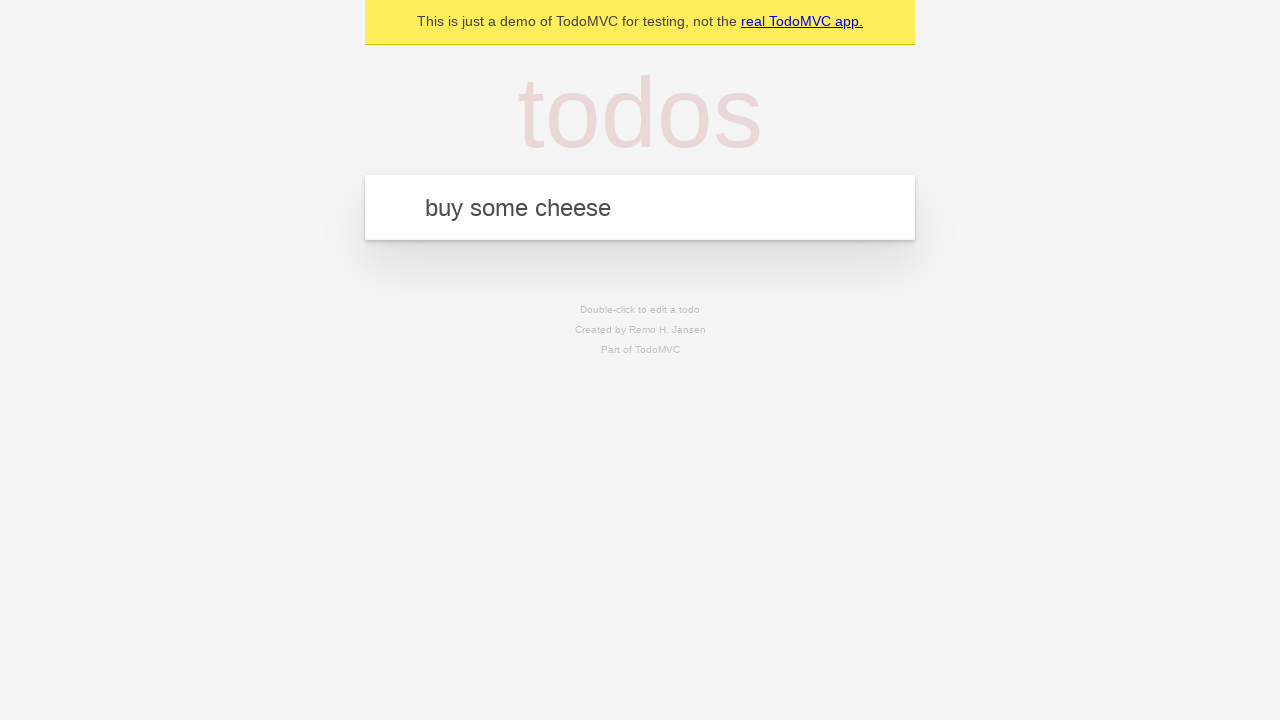

Pressed Enter to add 'buy some cheese' to todo list on internal:attr=[placeholder="What needs to be done?"i]
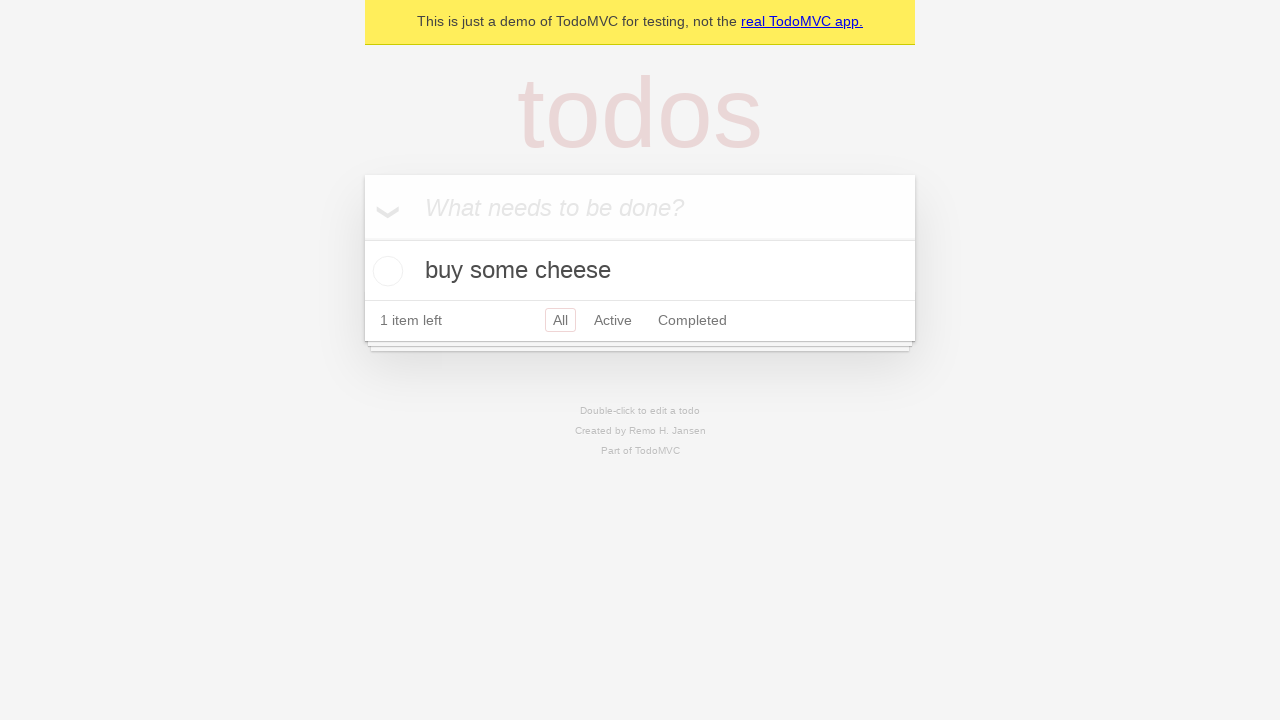

Filled todo input with 'feed the cat' on internal:attr=[placeholder="What needs to be done?"i]
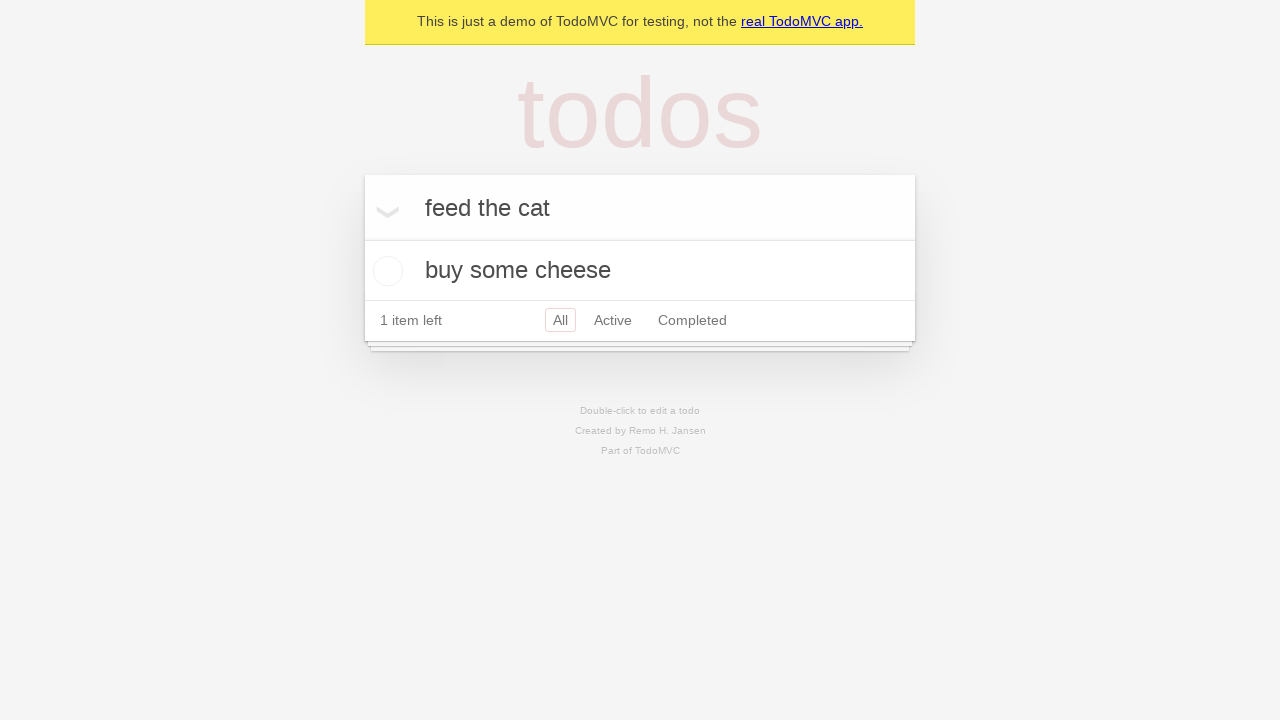

Pressed Enter to add 'feed the cat' to todo list on internal:attr=[placeholder="What needs to be done?"i]
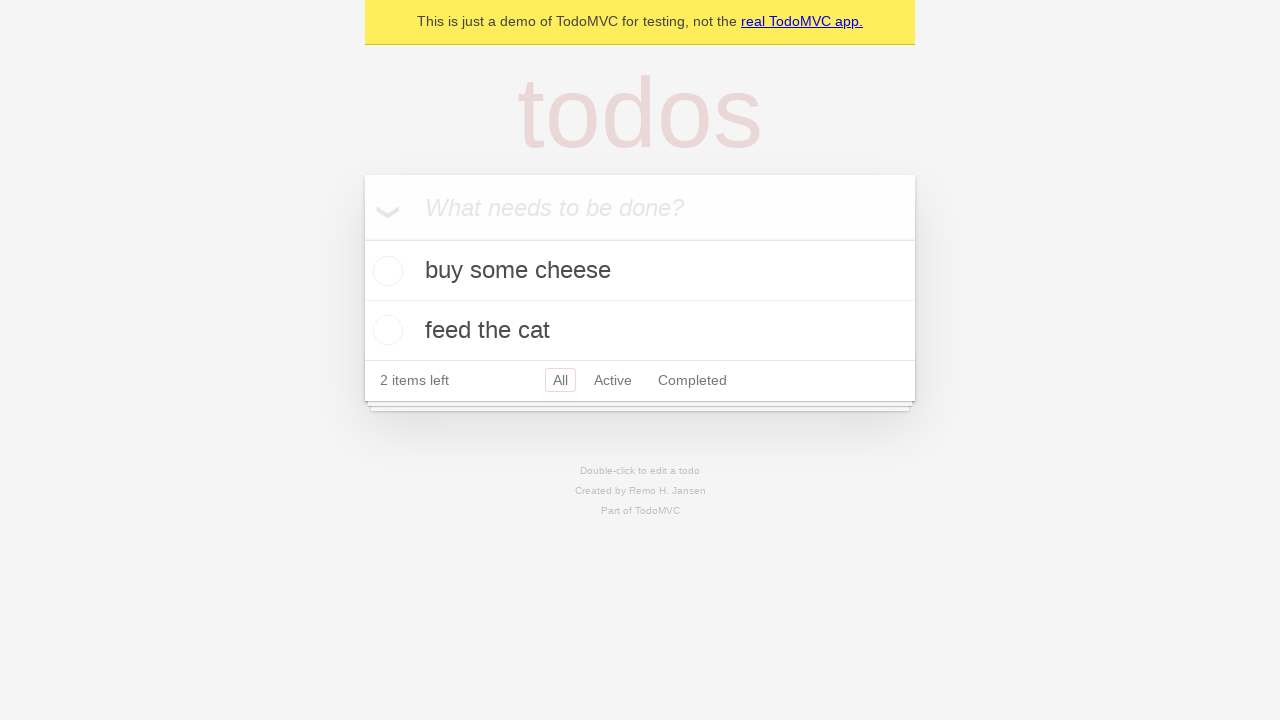

Filled todo input with 'book a doctors appointment' on internal:attr=[placeholder="What needs to be done?"i]
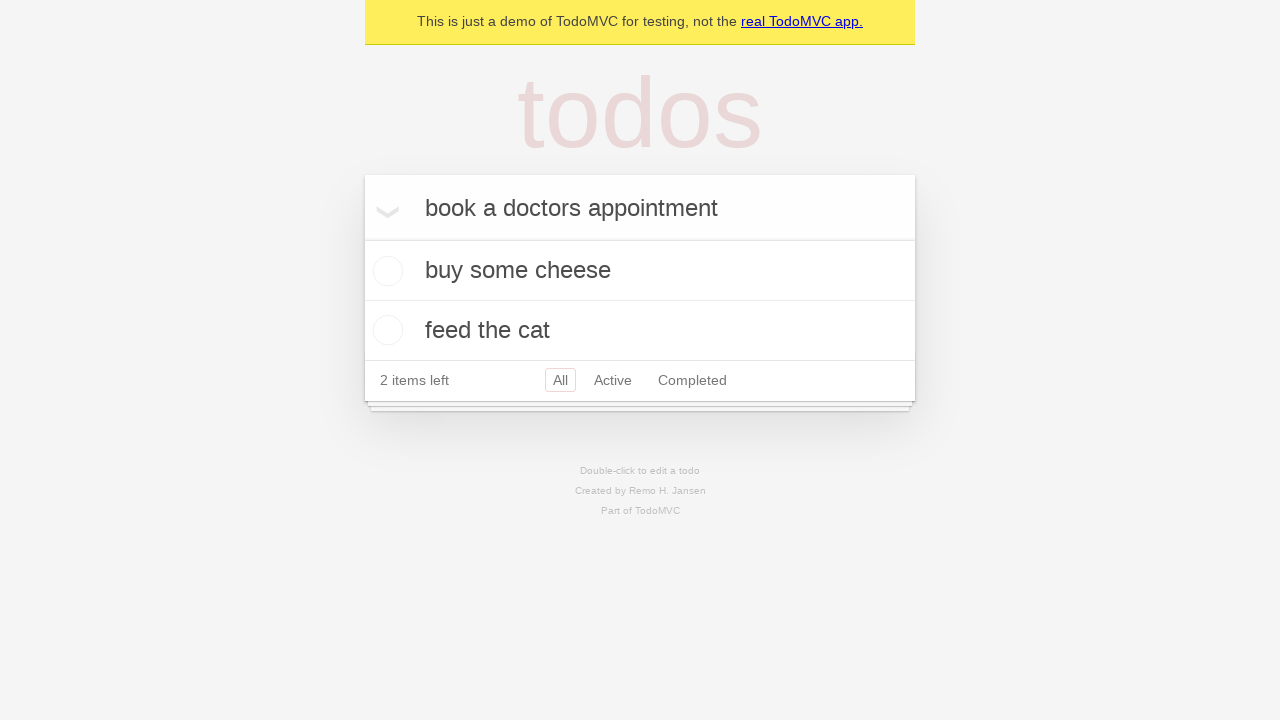

Pressed Enter to add 'book a doctors appointment' to todo list on internal:attr=[placeholder="What needs to be done?"i]
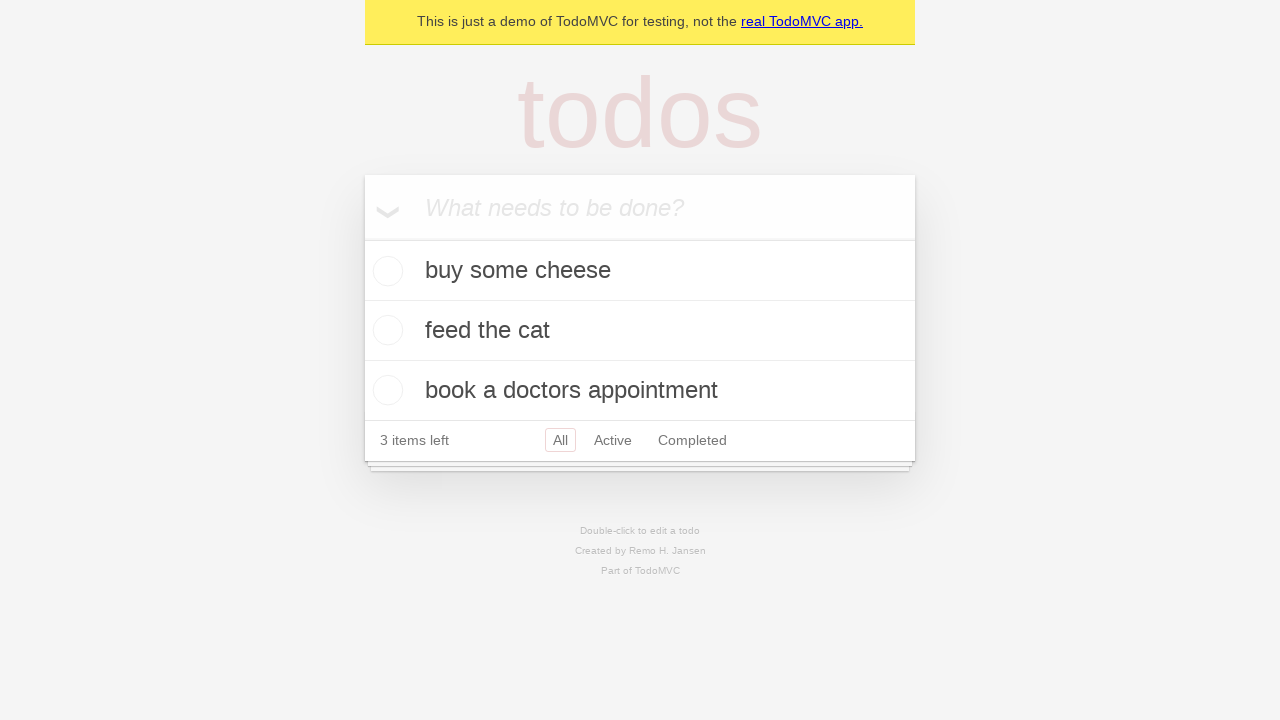

Waited for third todo item to appear
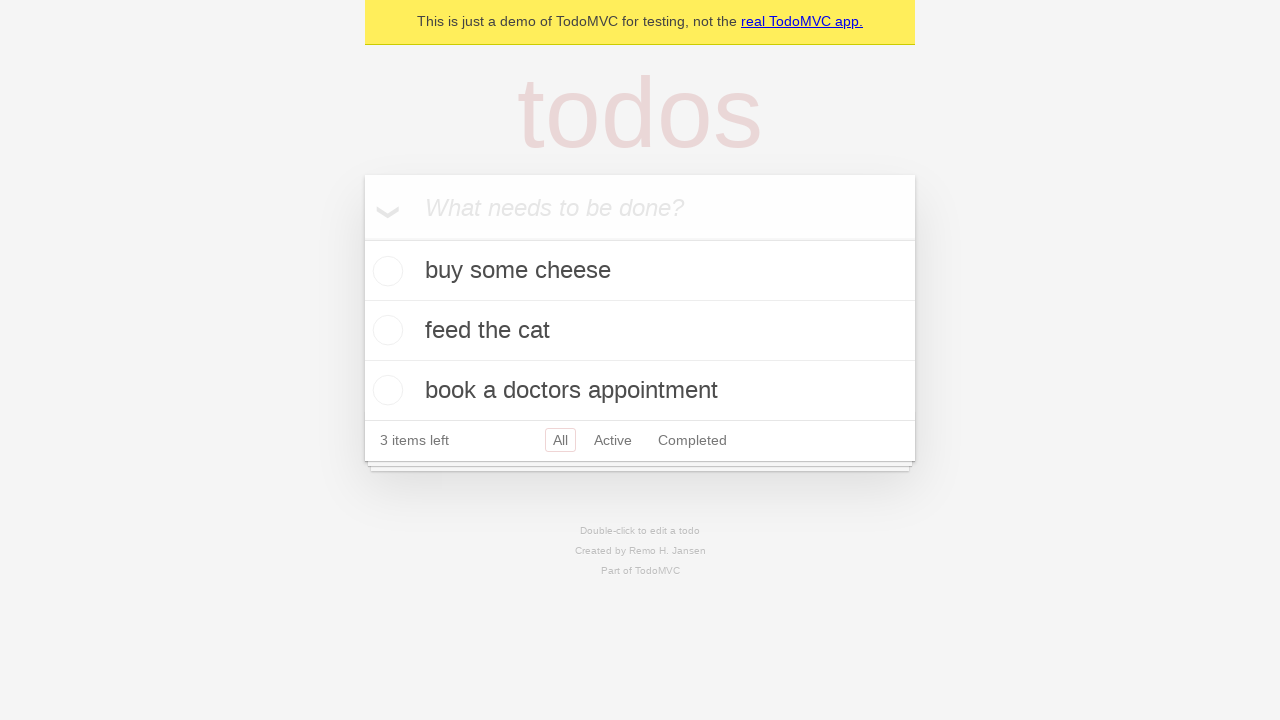

Checked the second todo item checkbox at (385, 330) on internal:testid=[data-testid="todo-item"s] >> nth=1 >> internal:role=checkbox
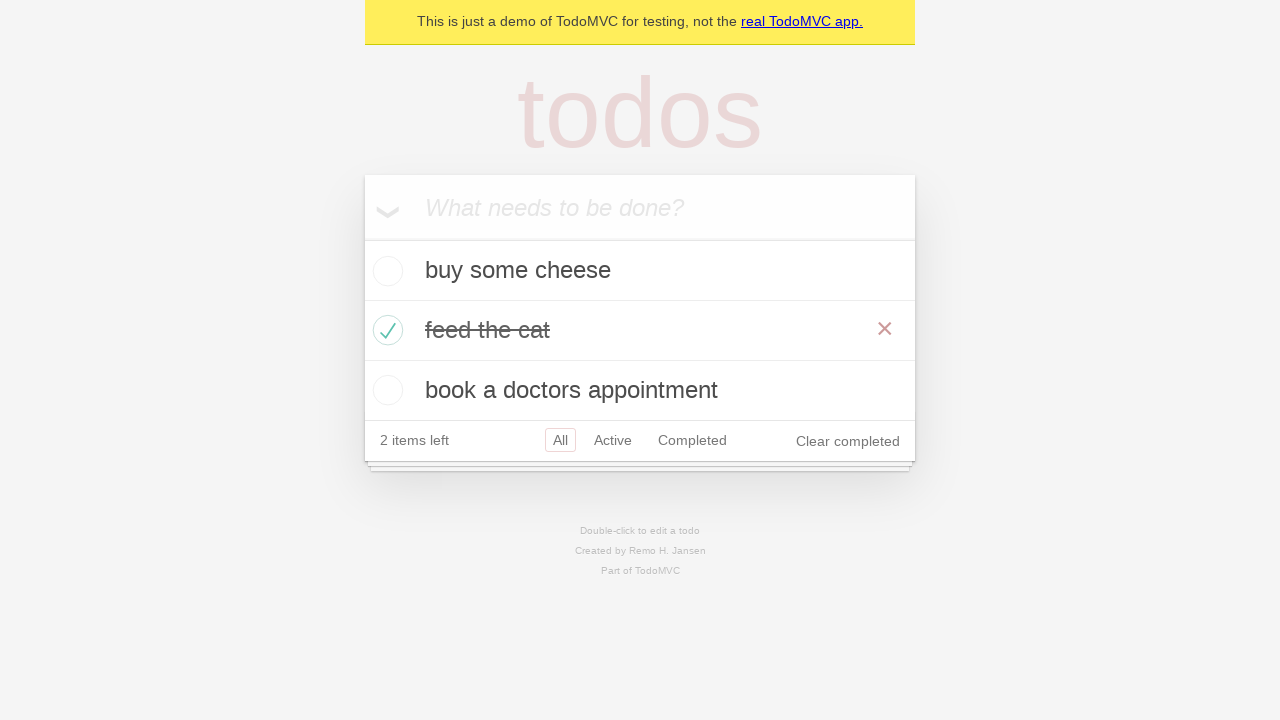

Clicked 'Active' filter link at (613, 440) on internal:role=link[name="Active"i]
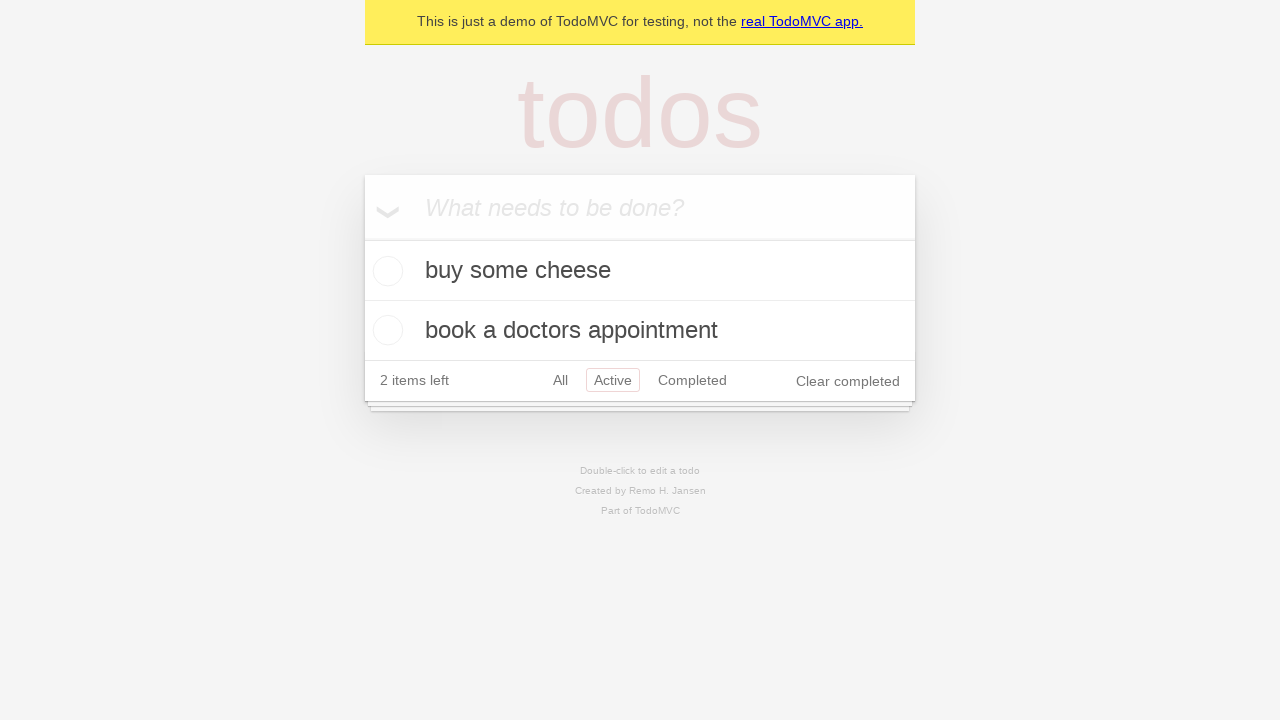

Clicked 'Completed' filter link at (692, 380) on internal:role=link[name="Completed"i]
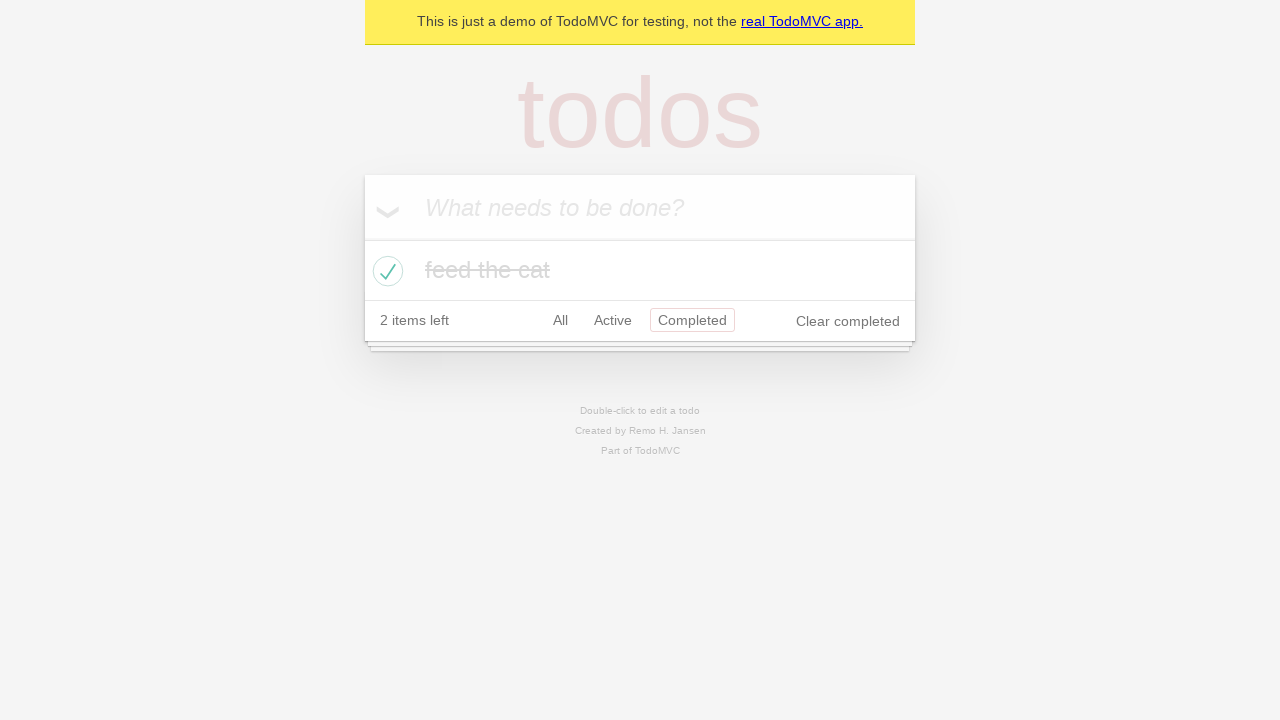

Clicked 'All' filter link to display all items at (560, 320) on internal:role=link[name="All"i]
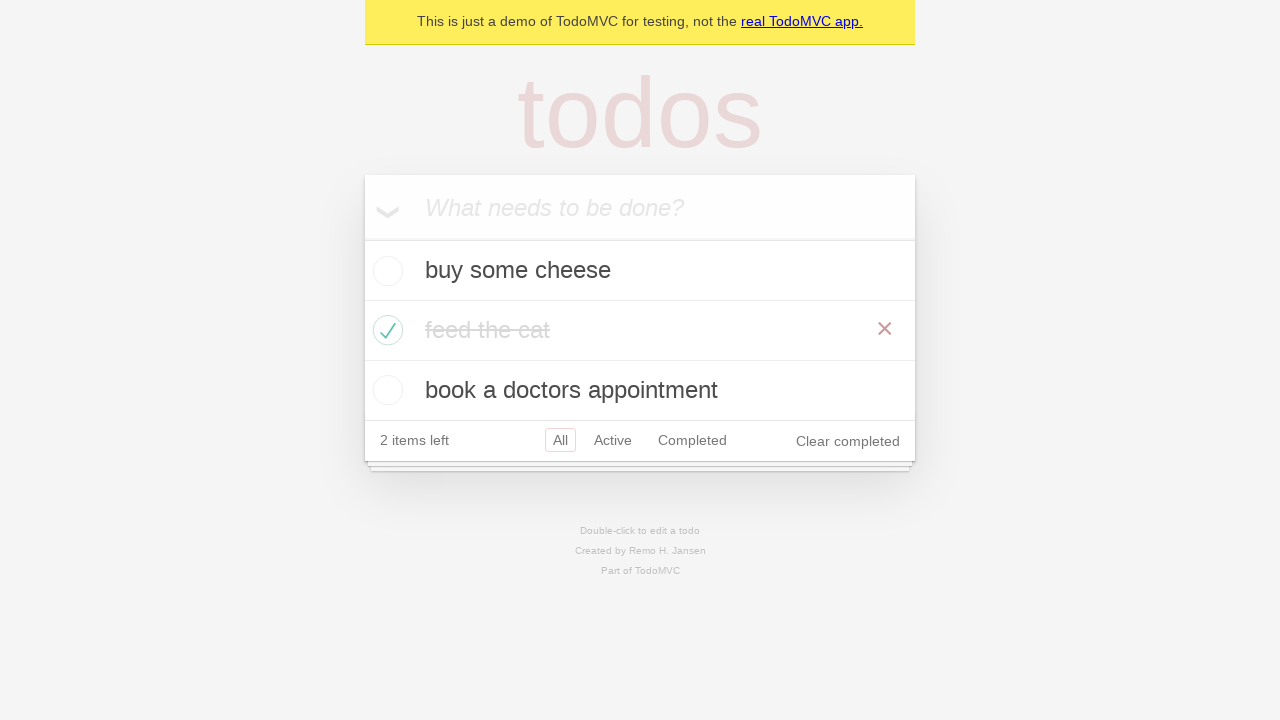

Waited for all todo items to fully display
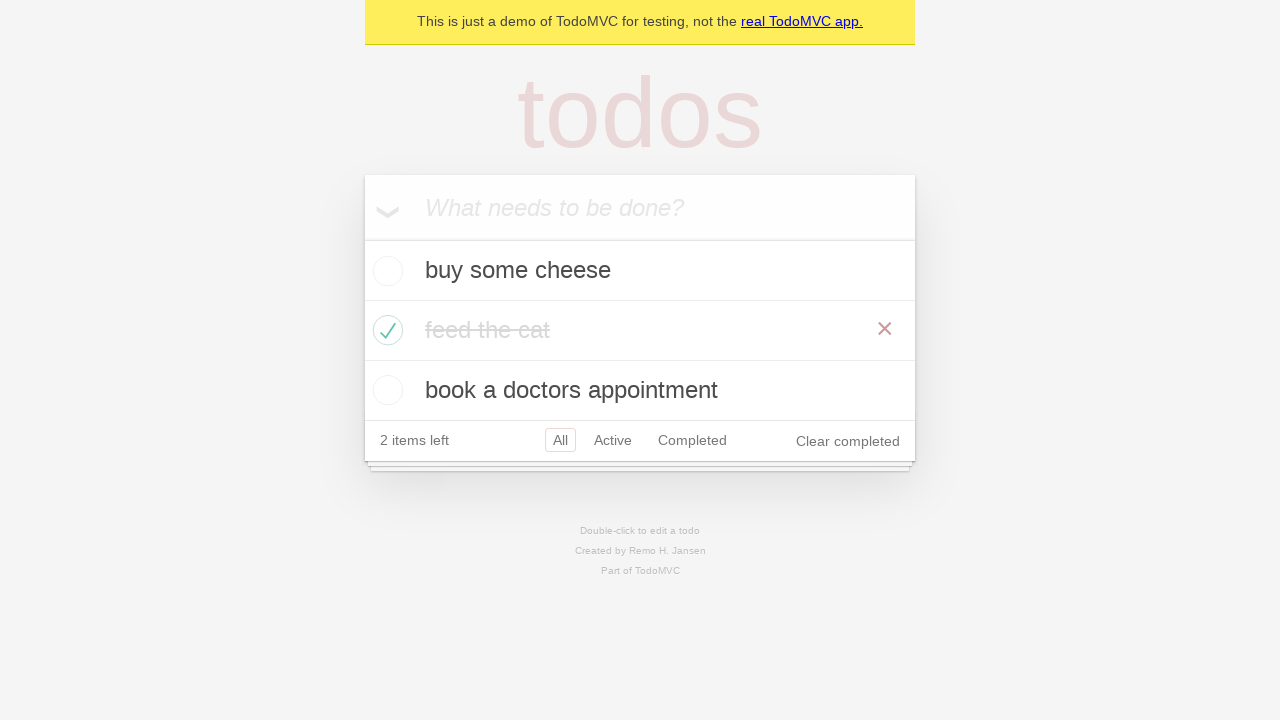

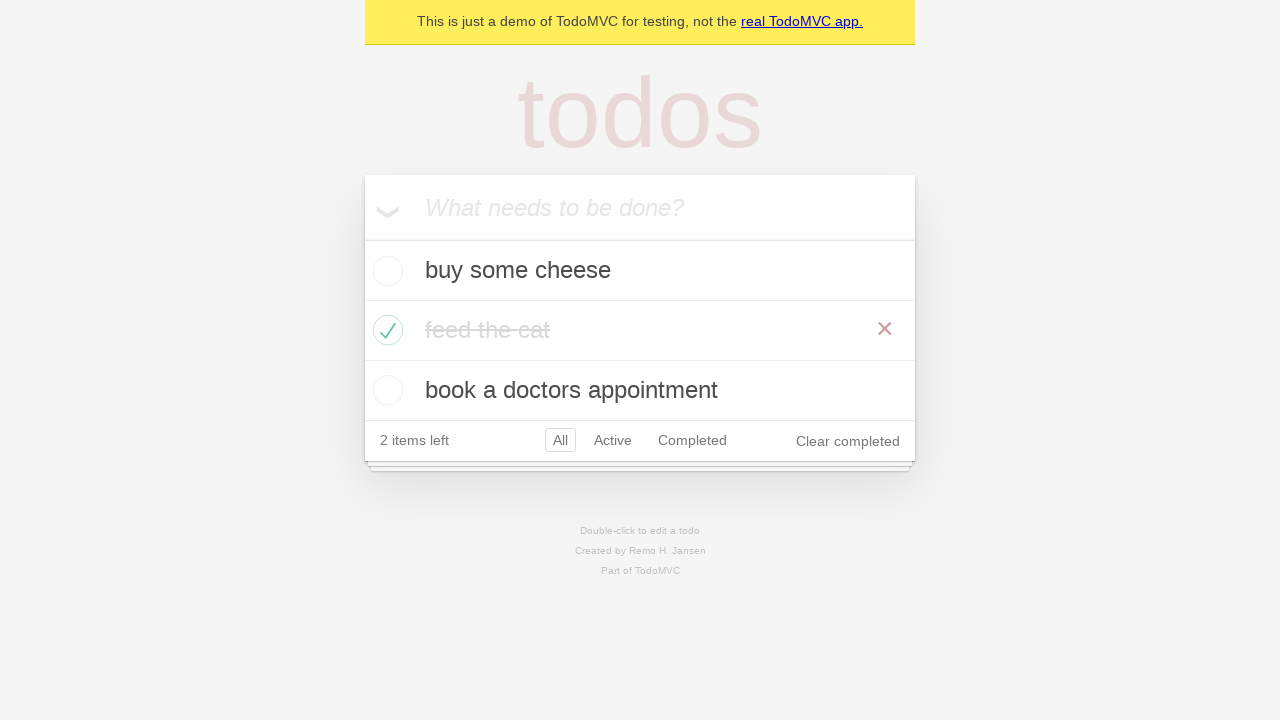